Tests dropdown selection functionality by selecting options using different methods: by index, by visible text, and by value on Bootstrap's select documentation page.

Starting URL: https://getbootstrap.com/docs/5.0/forms/select/

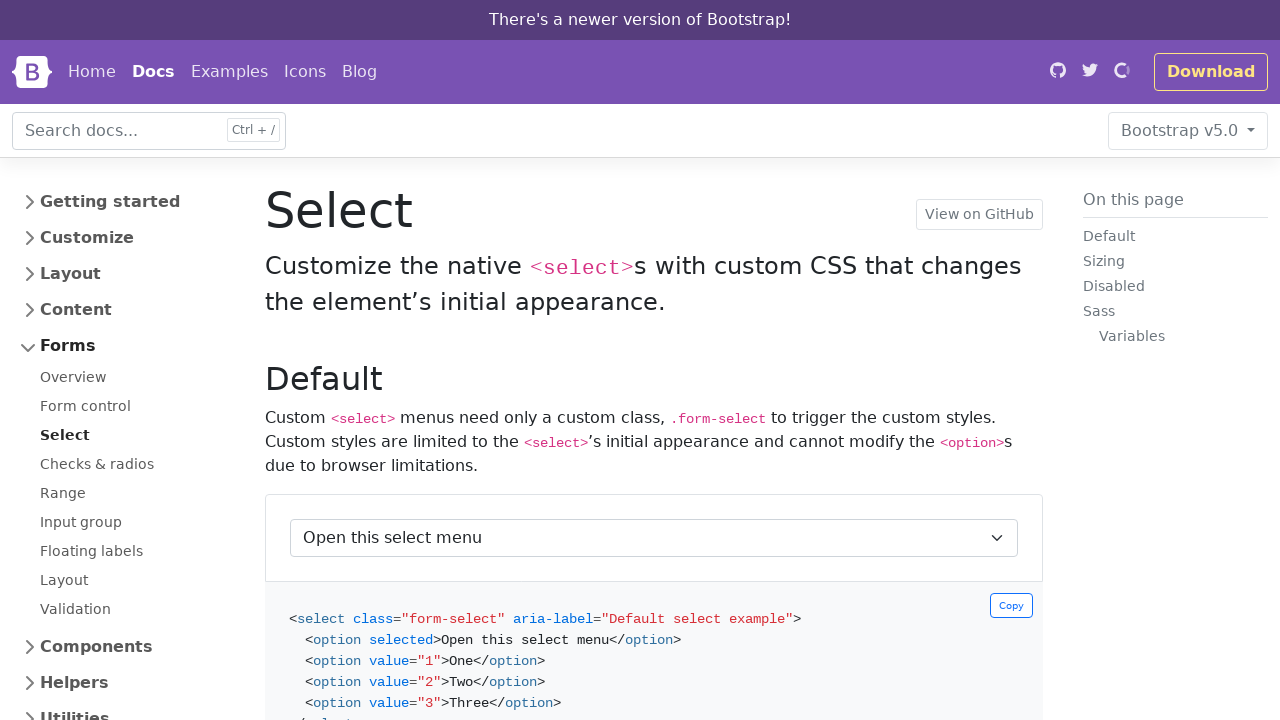

Located the first dropdown element with class form-select
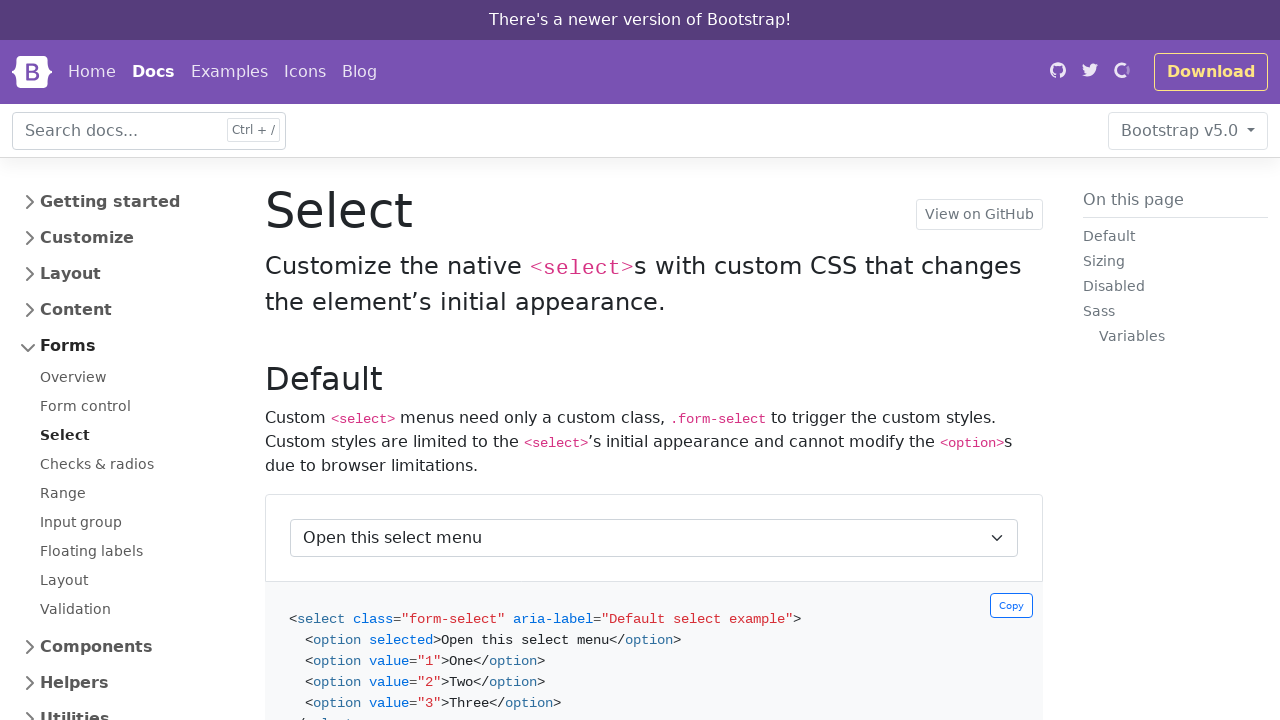

Selected dropdown option by index 2 (third option) on select.form-select >> nth=0
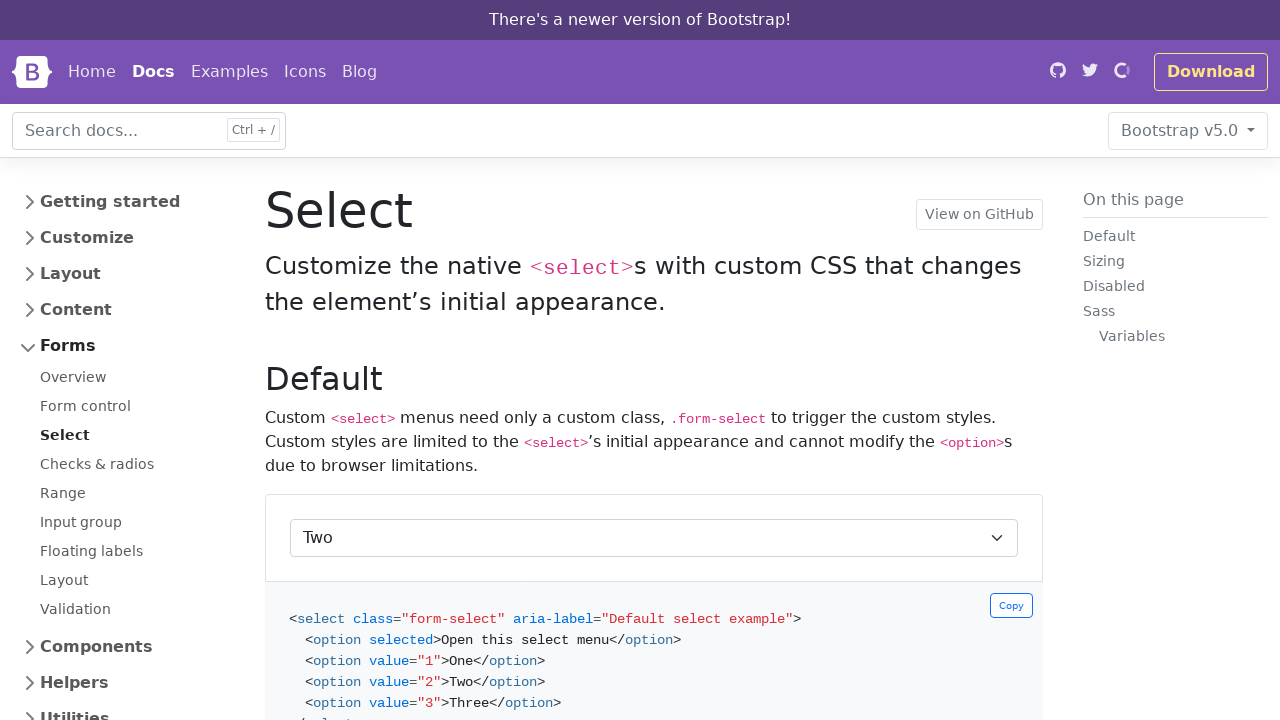

Selected dropdown option by index 0 (first option) on select.form-select >> nth=0
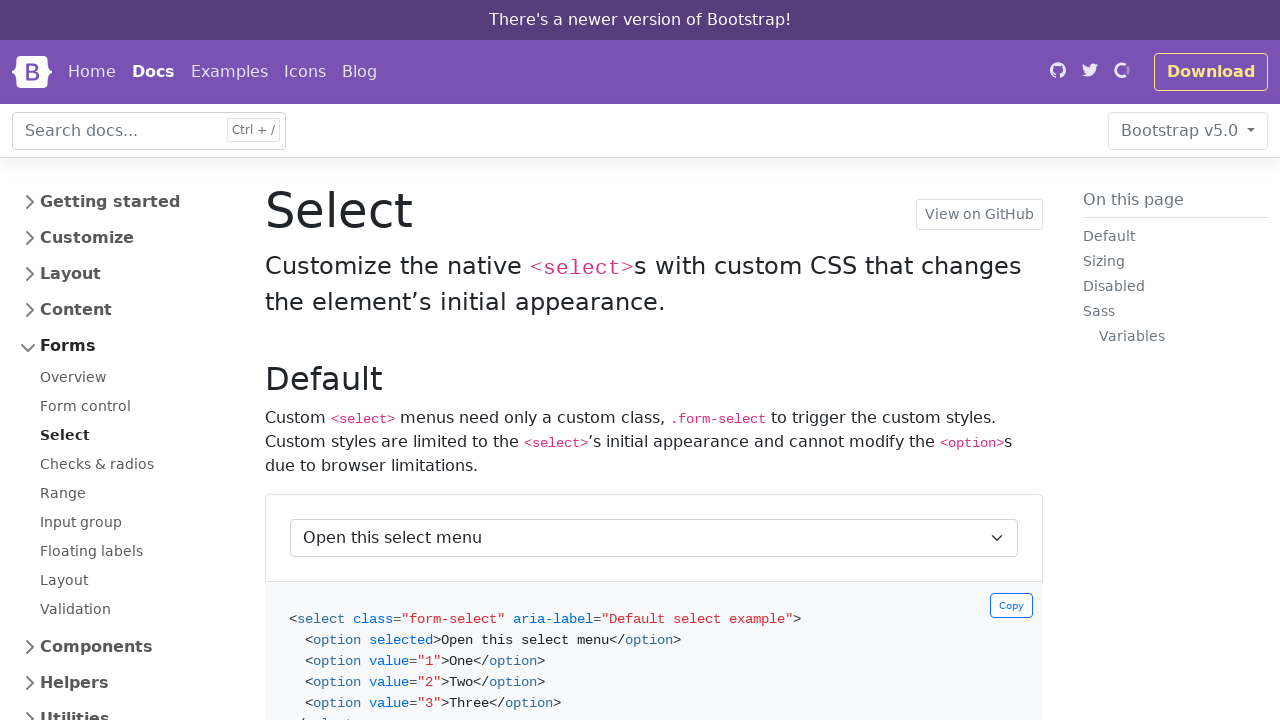

Selected dropdown option by visible text 'One' on select.form-select >> nth=0
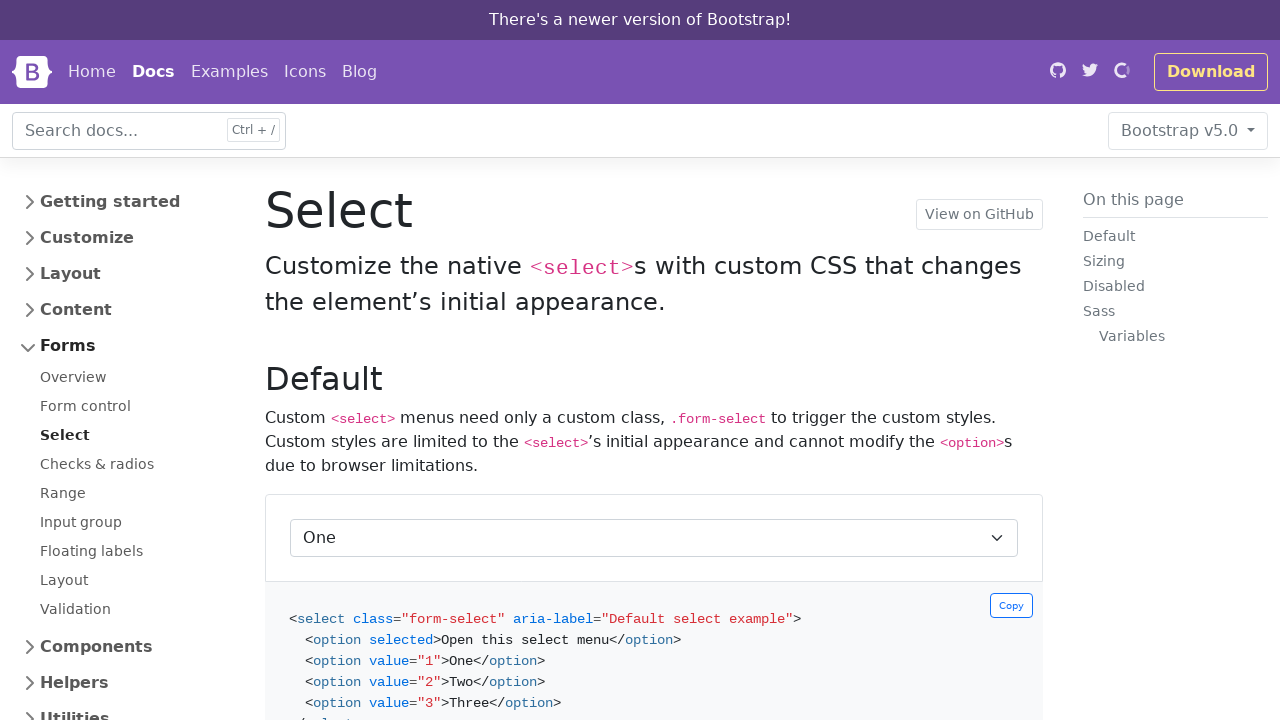

Selected dropdown option by visible text 'Two' on select.form-select >> nth=0
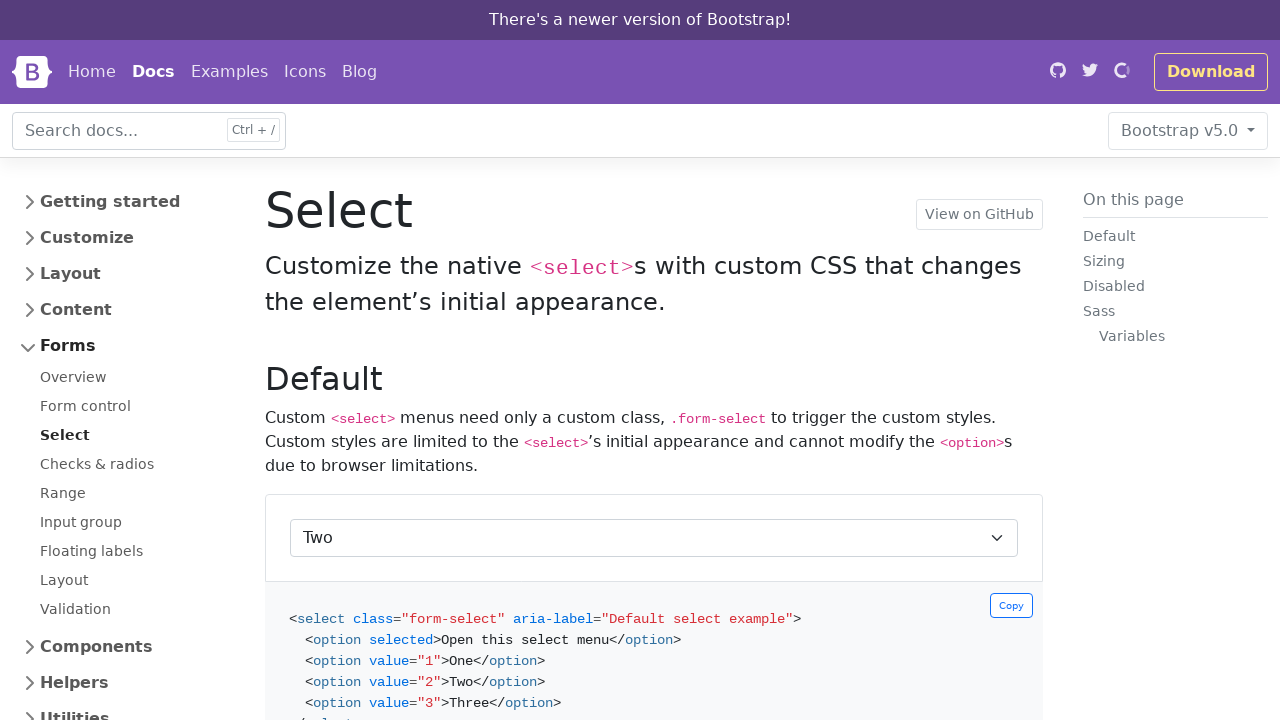

Selected dropdown option by value '3' on select.form-select >> nth=0
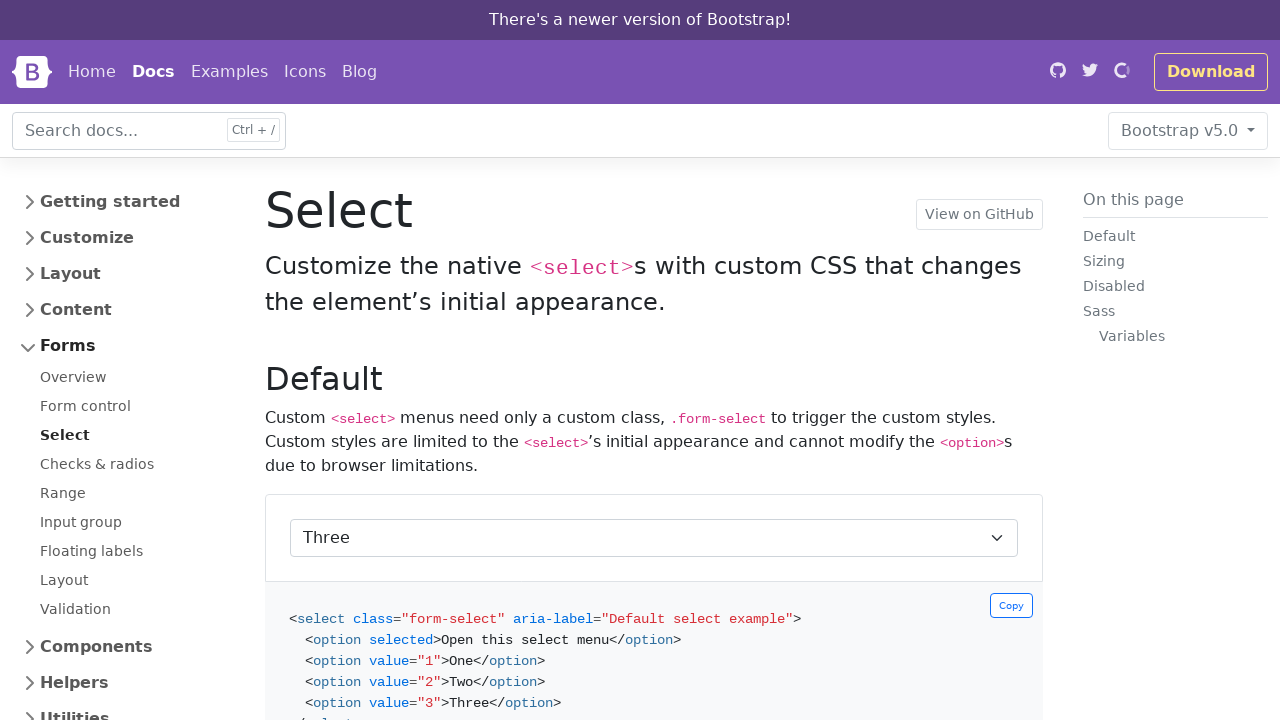

Selected dropdown option by value '1' on select.form-select >> nth=0
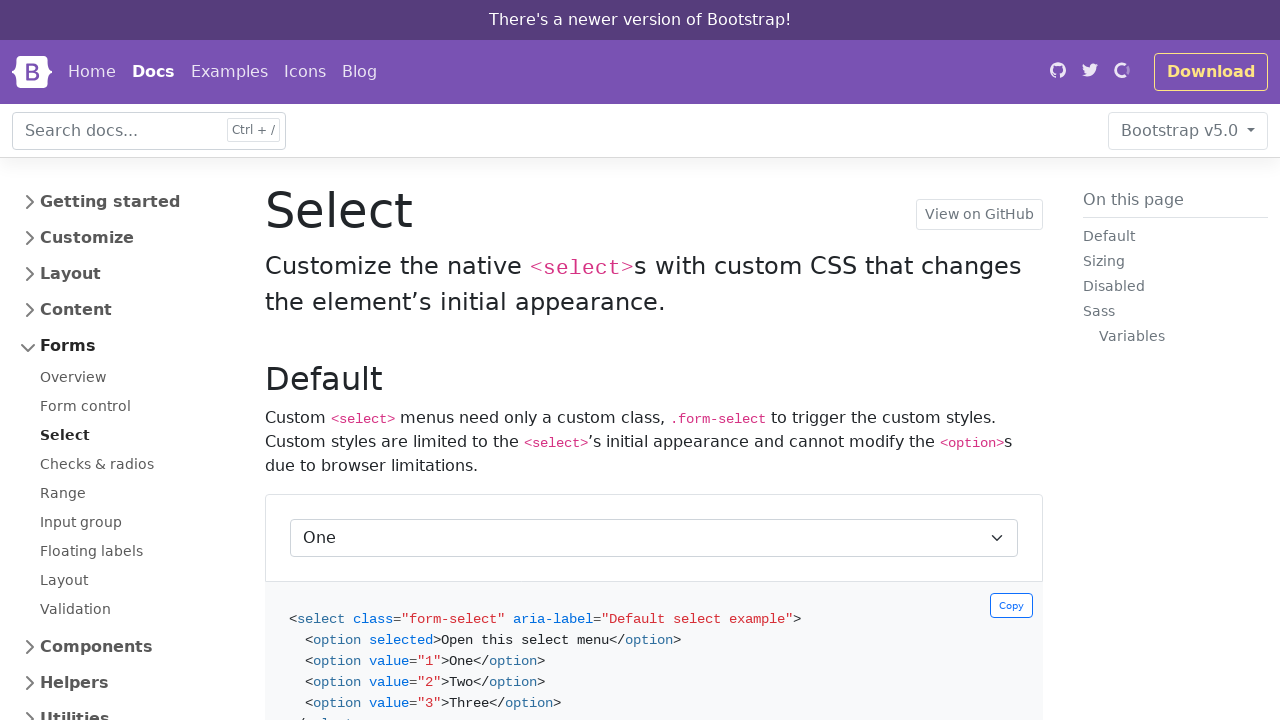

Waited 500ms for dropdown state to stabilize
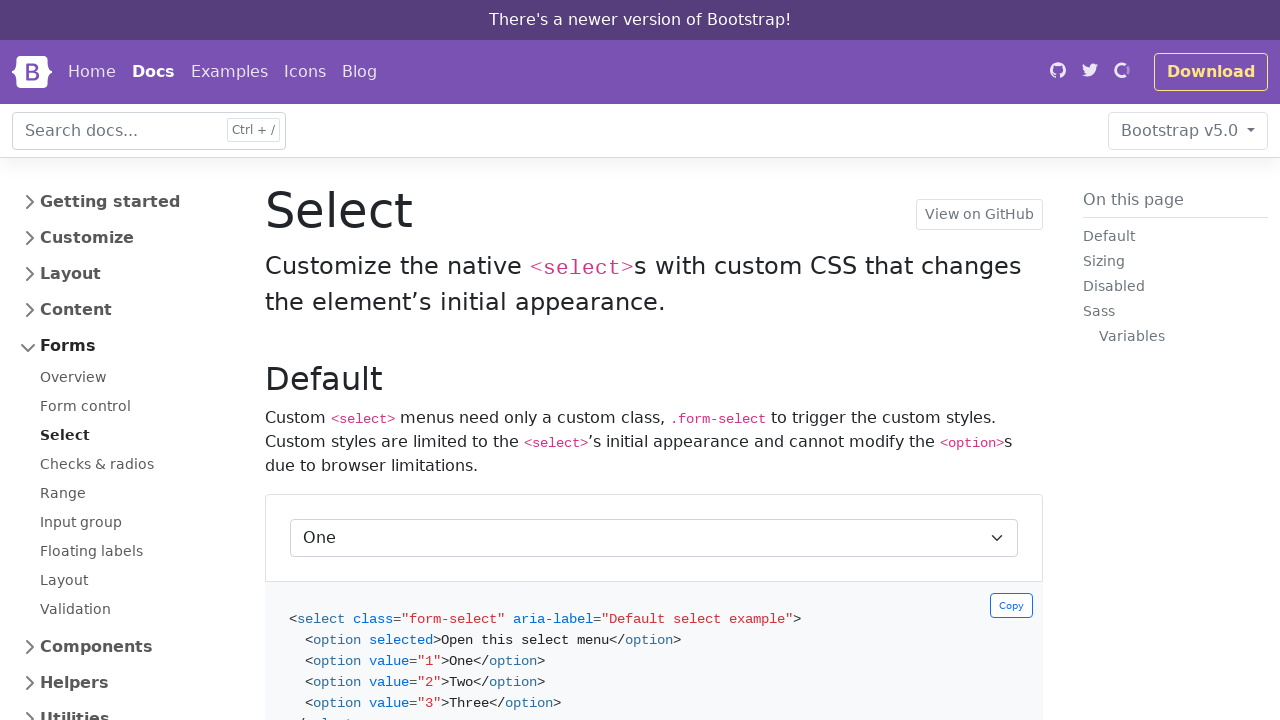

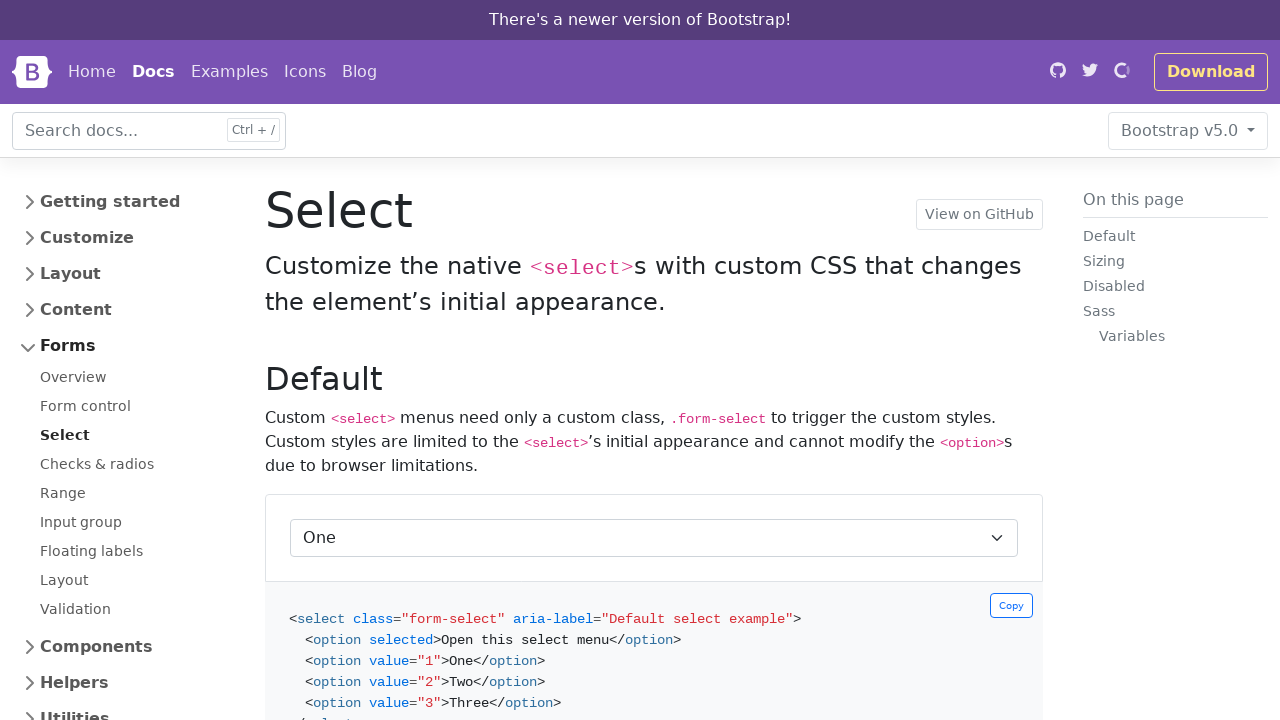